Tests navigation from the main page to the forum page by clicking on the forum link

Starting URL: http://www.seventest.com/

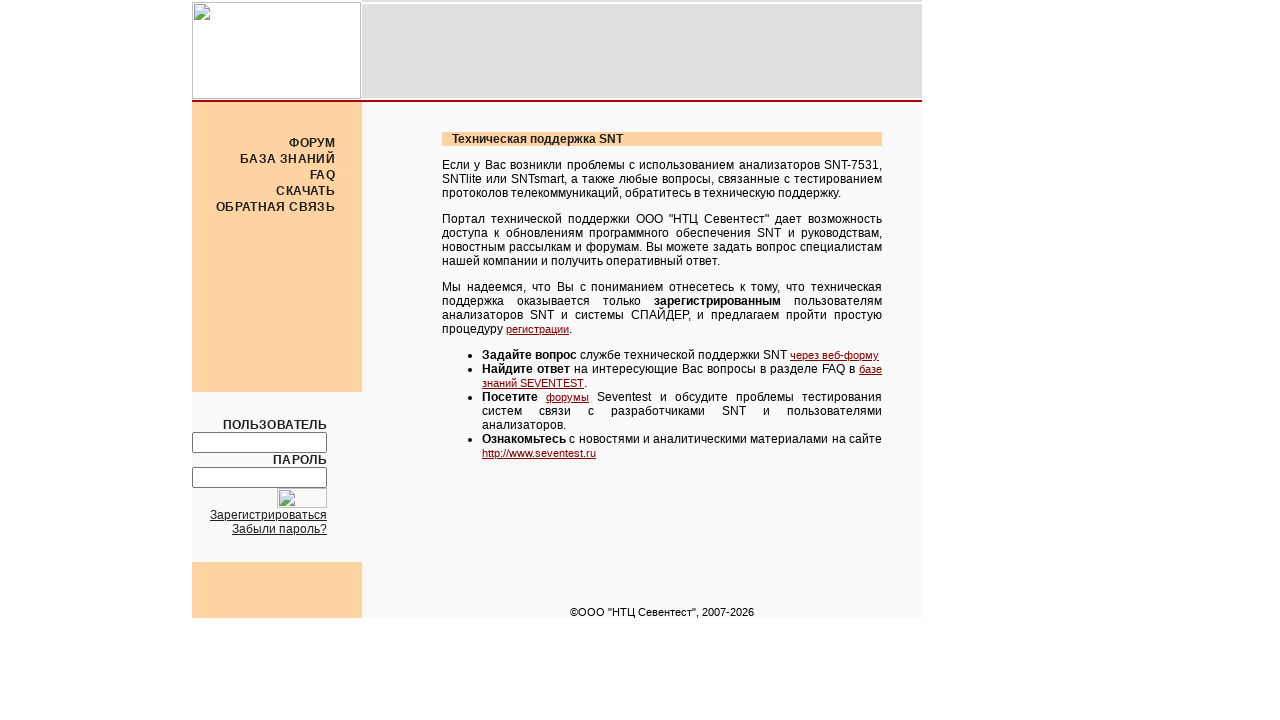

Navigated to main page at http://www.seventest.com/
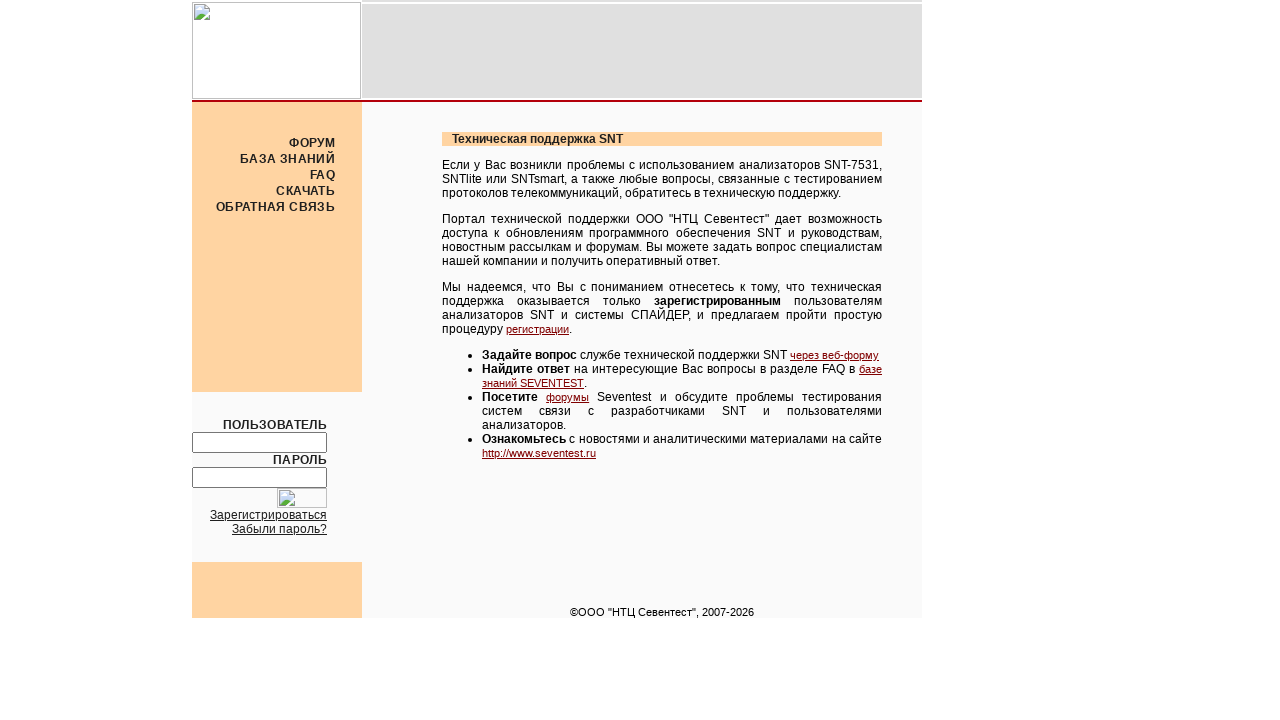

Clicked on forum link in main menu at (312, 143) on a.mainmenu>:nth-child(1)
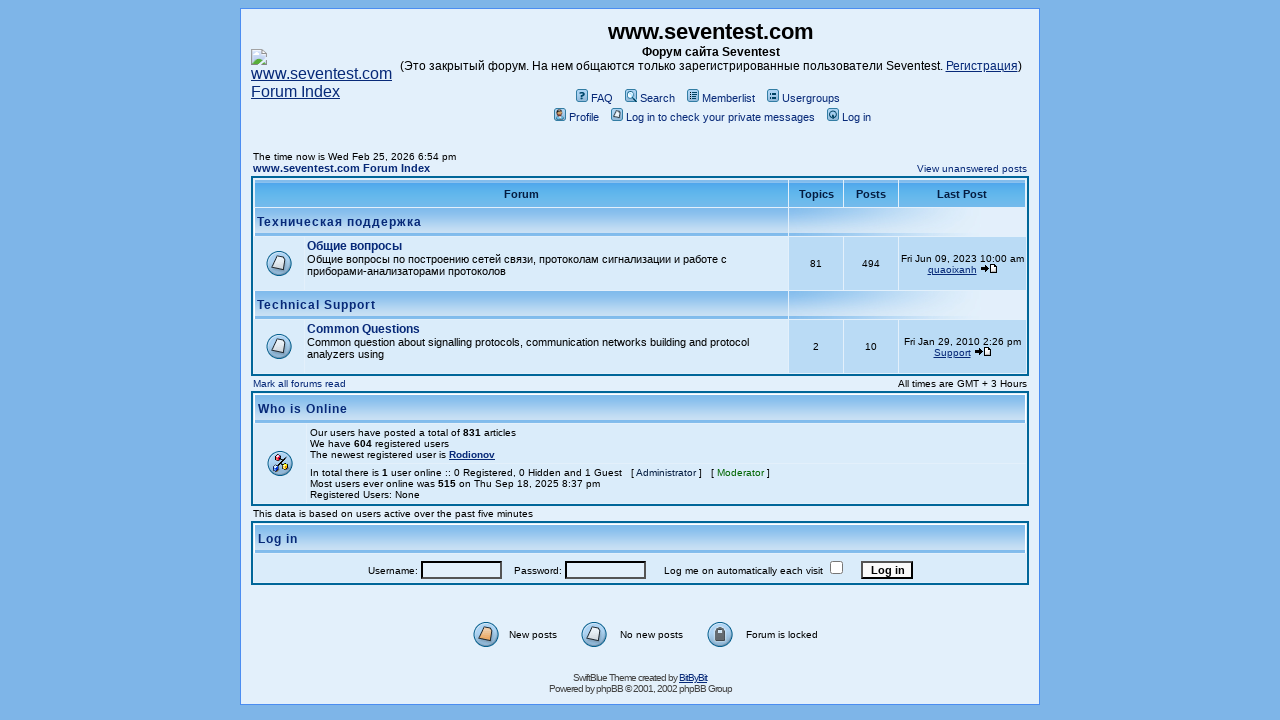

Forum page loaded and network idle
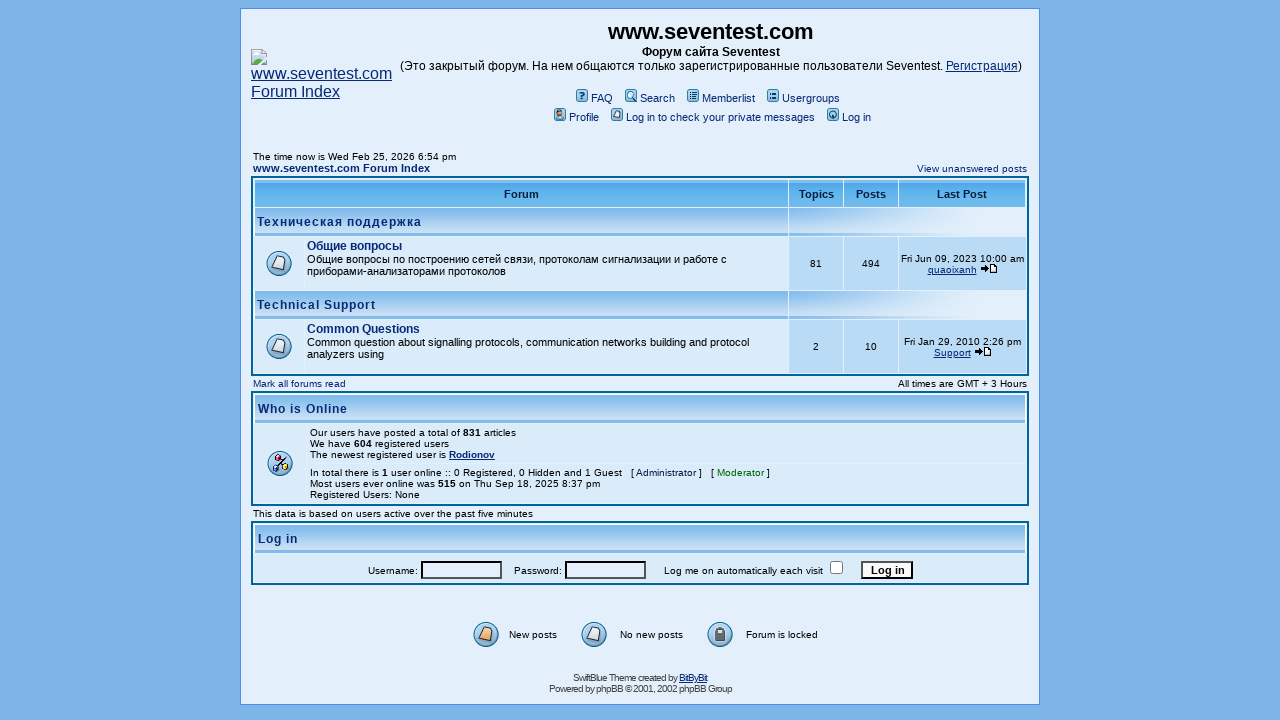

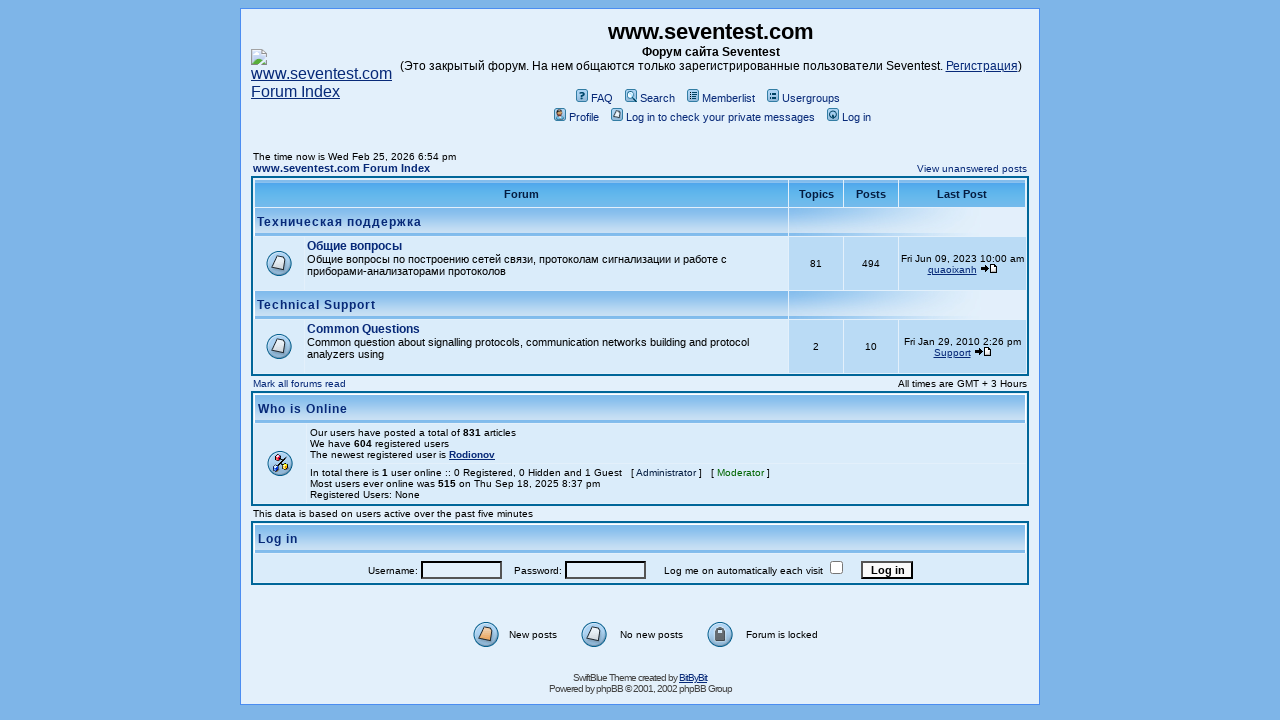